Calculates the sum of two numbers displayed on the page and selects the result from a dropdown menu before submitting the form

Starting URL: https://suninjuly.github.io/selects1.html

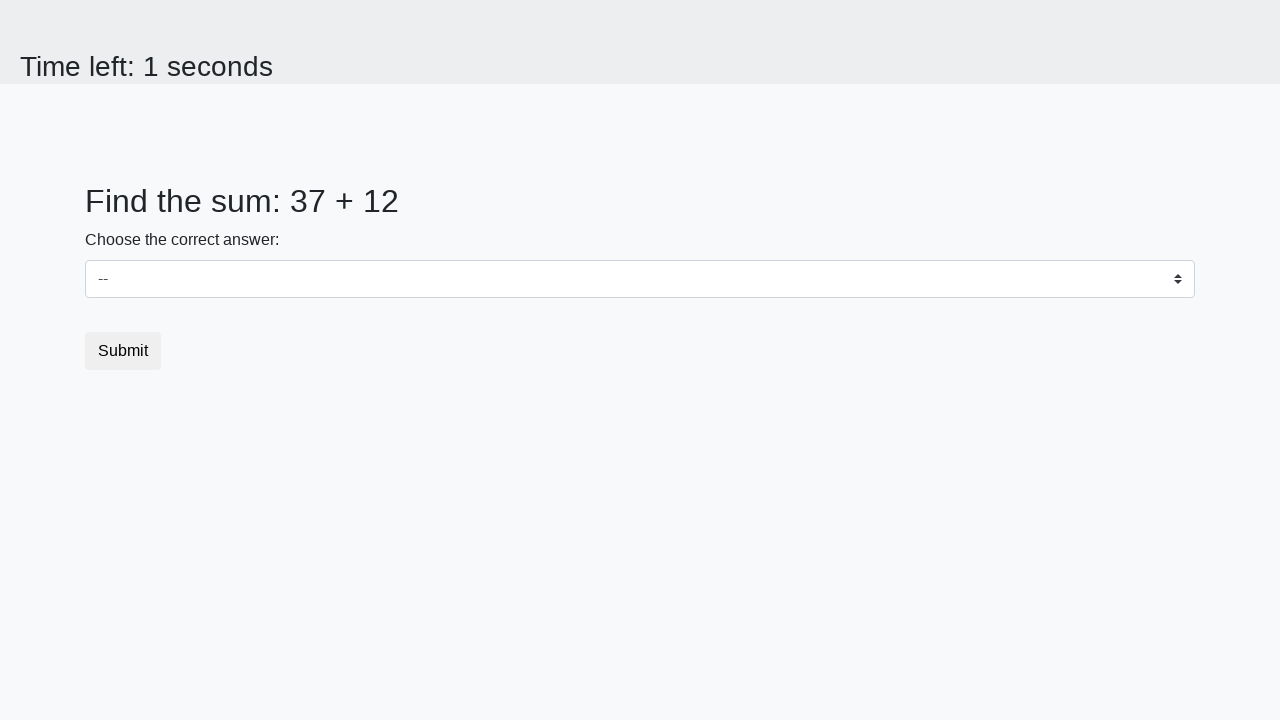

Located first number element (#num1)
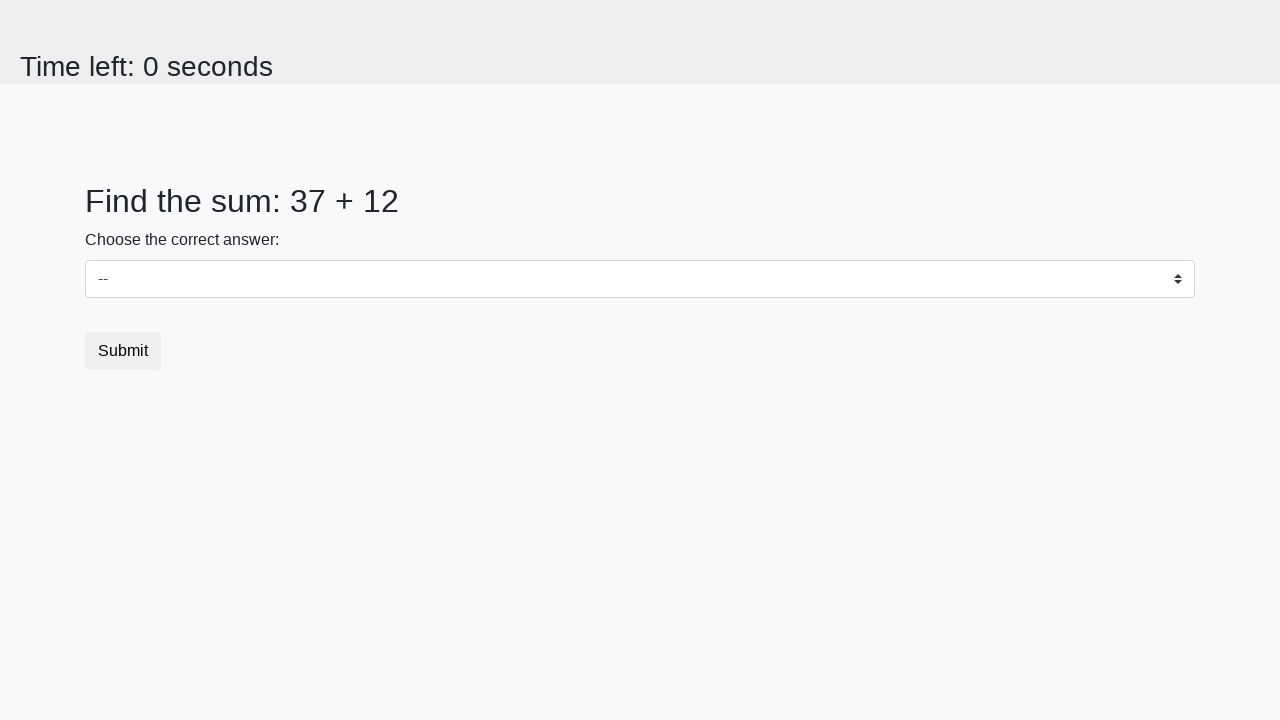

Retrieved first number: 37
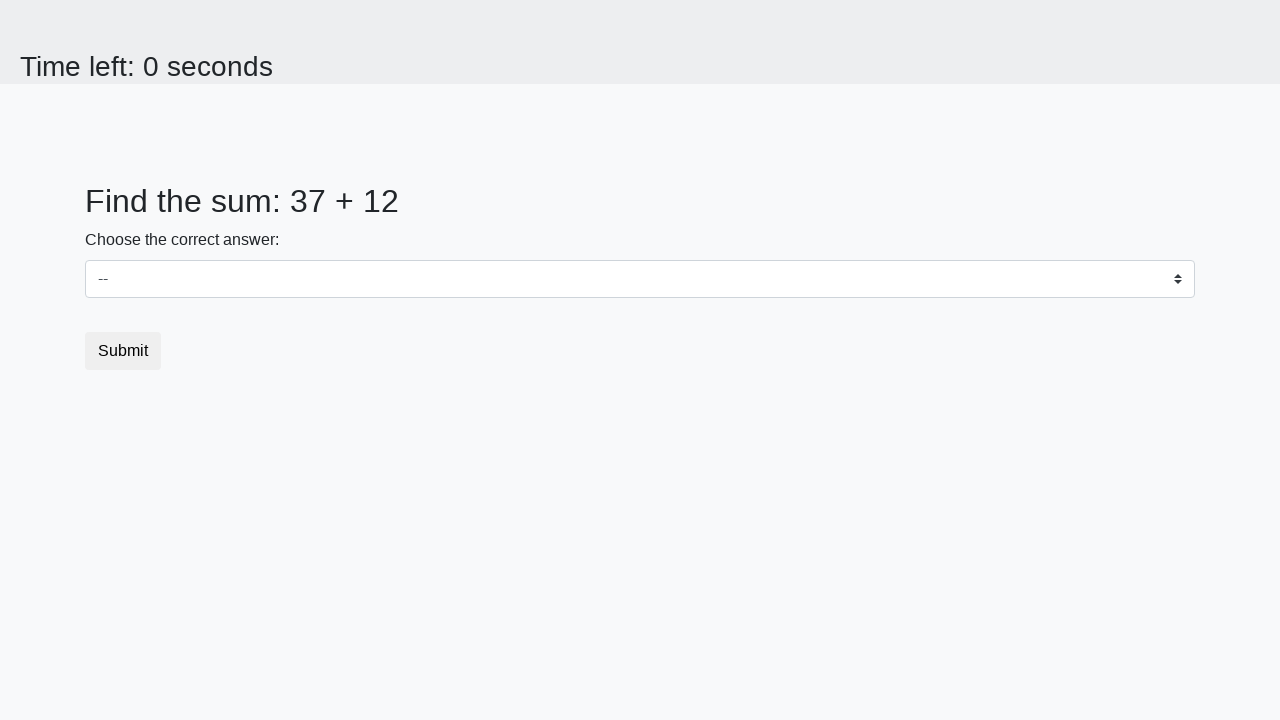

Located second number element (#num2)
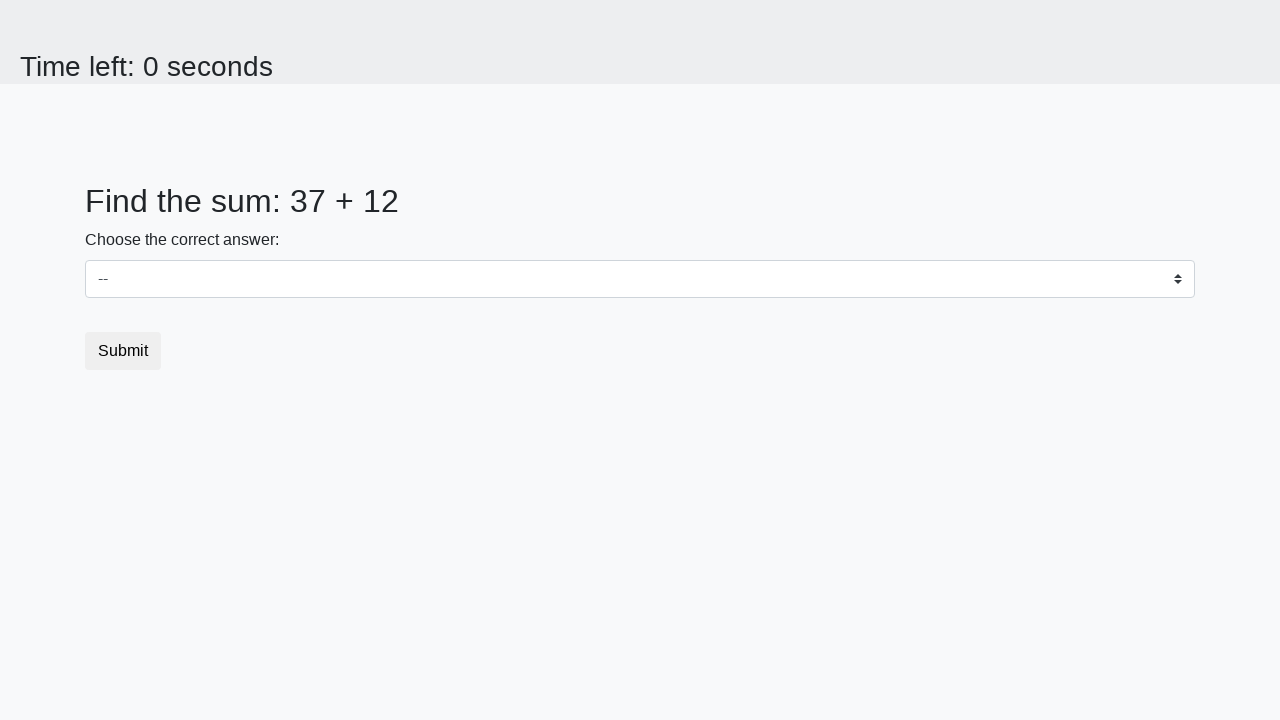

Retrieved second number: 12
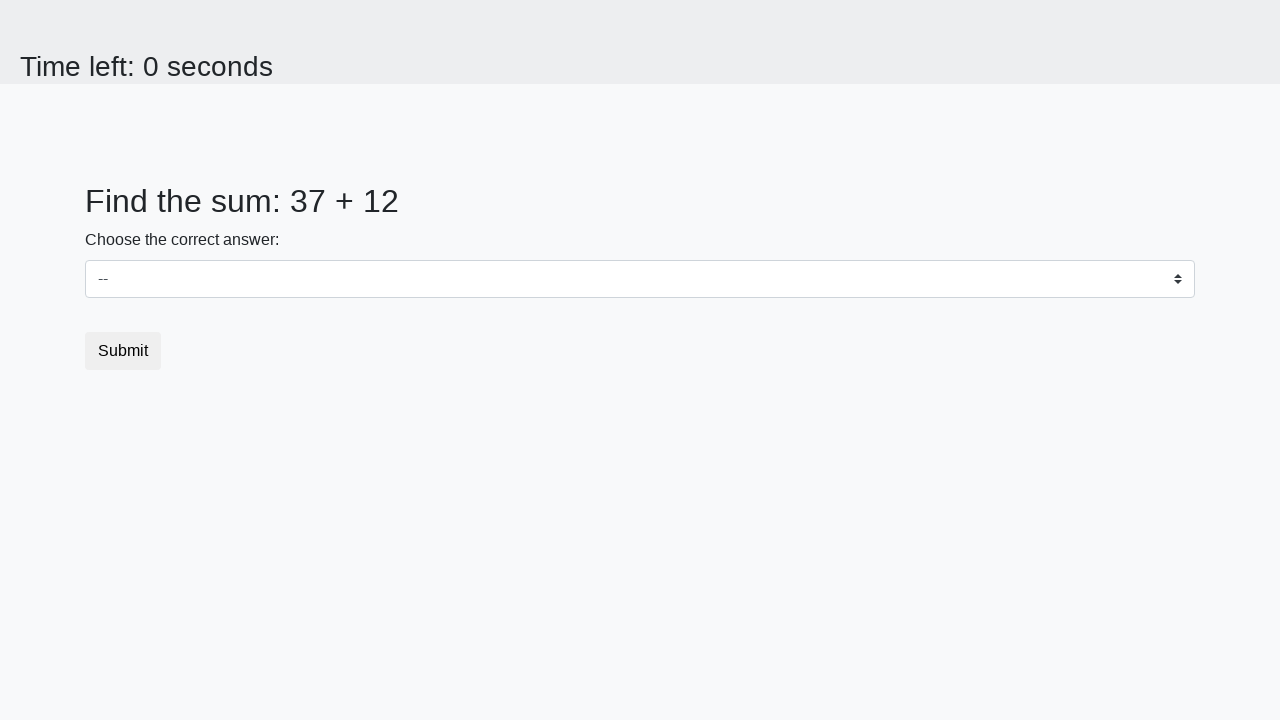

Calculated sum: 37 + 12 = 49
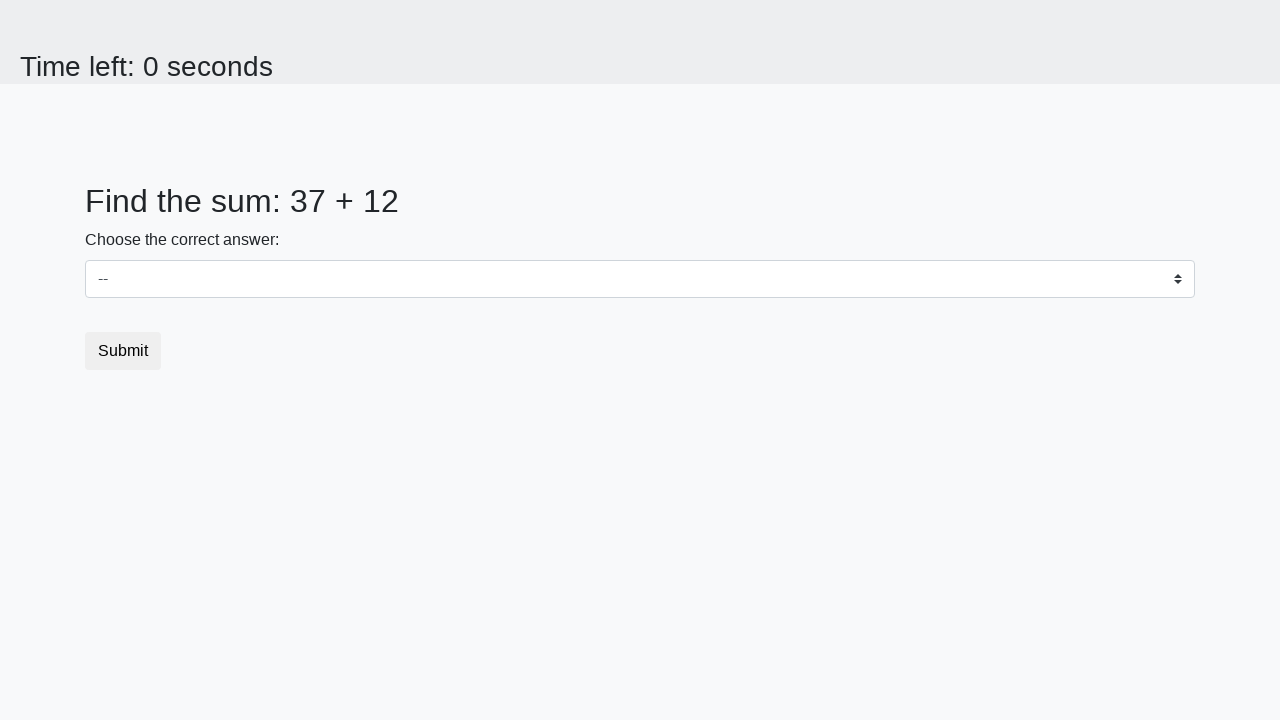

Selected dropdown option with value 49 on select
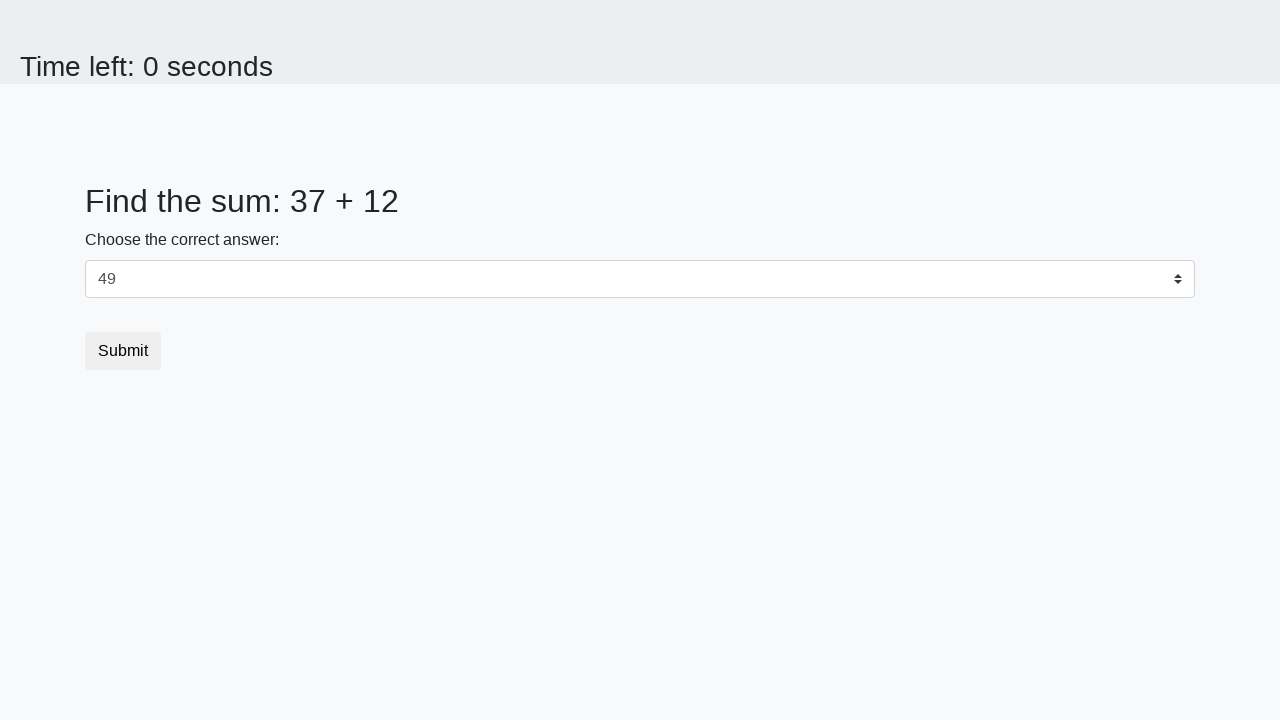

Clicked submit button at (123, 351) on button.btn-default
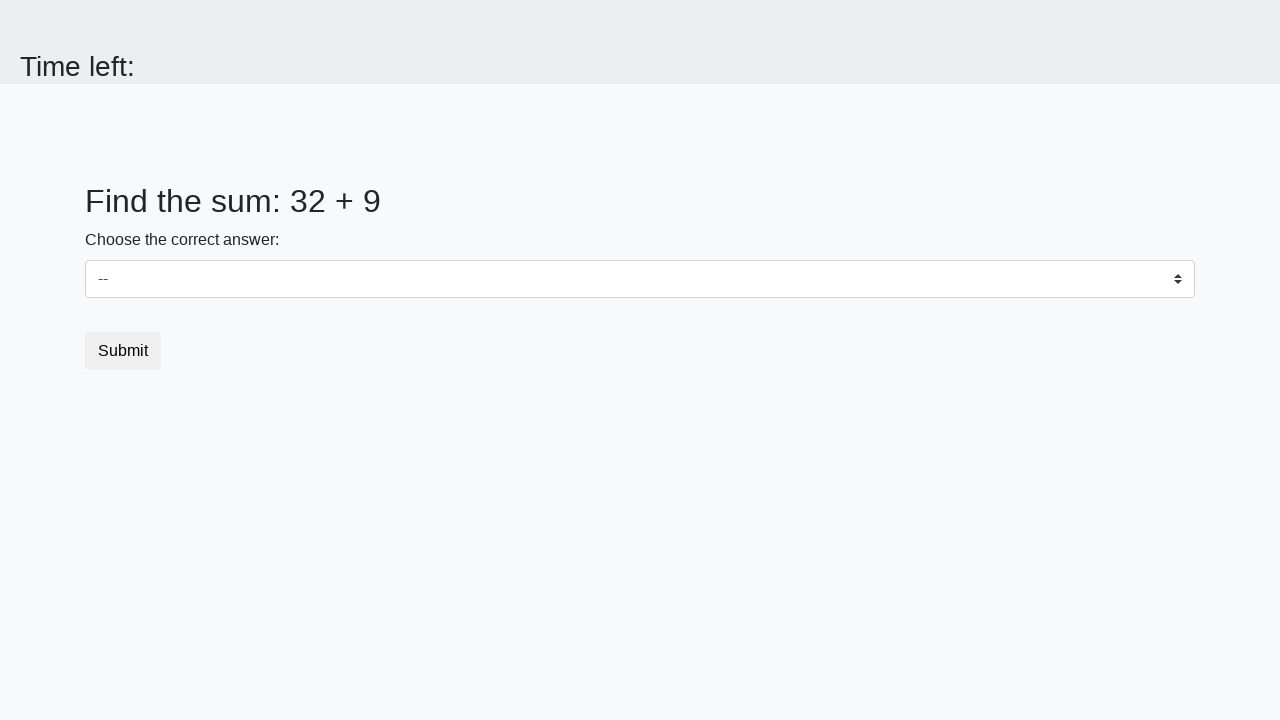

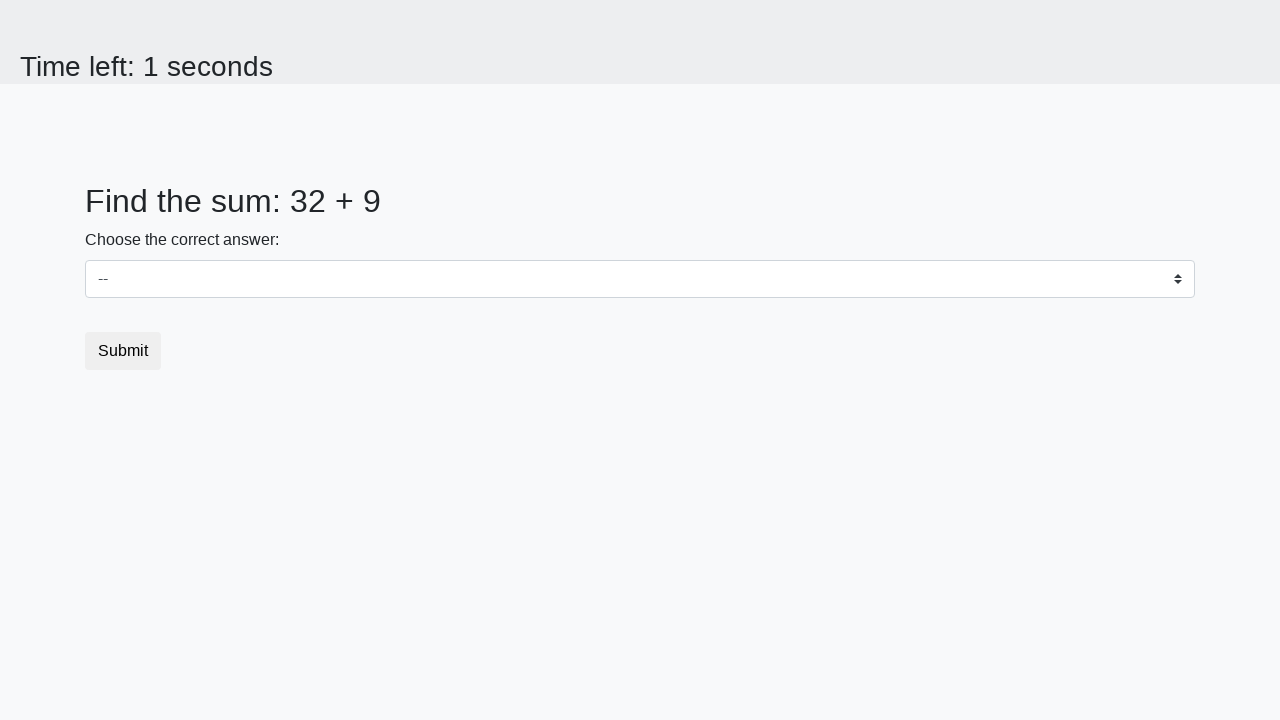